Tests jQuery UI menu interaction by hovering over the Electronics menu item and verifying its active state

Starting URL: https://jqueryui.com/menu/

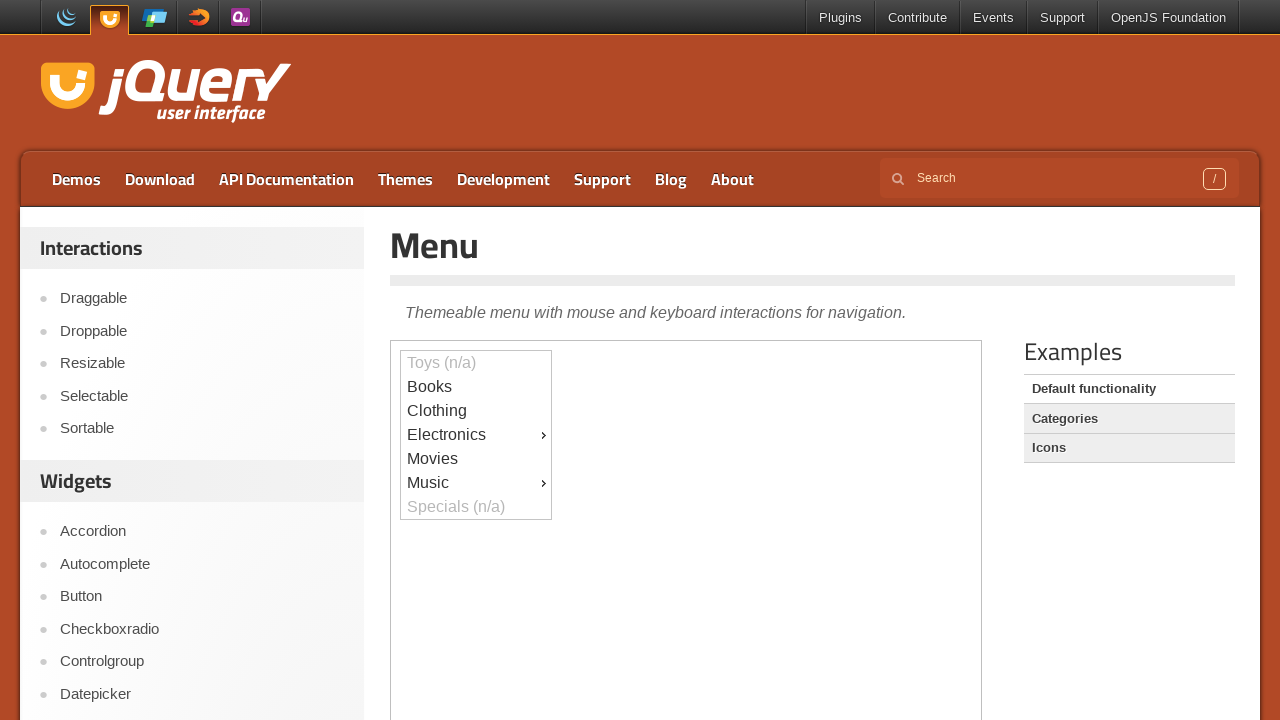

Hovered over Electronics menu item in jQuery UI menu demo at (476, 435) on iframe >> nth=0 >> internal:control=enter-frame >> #ui-id-4
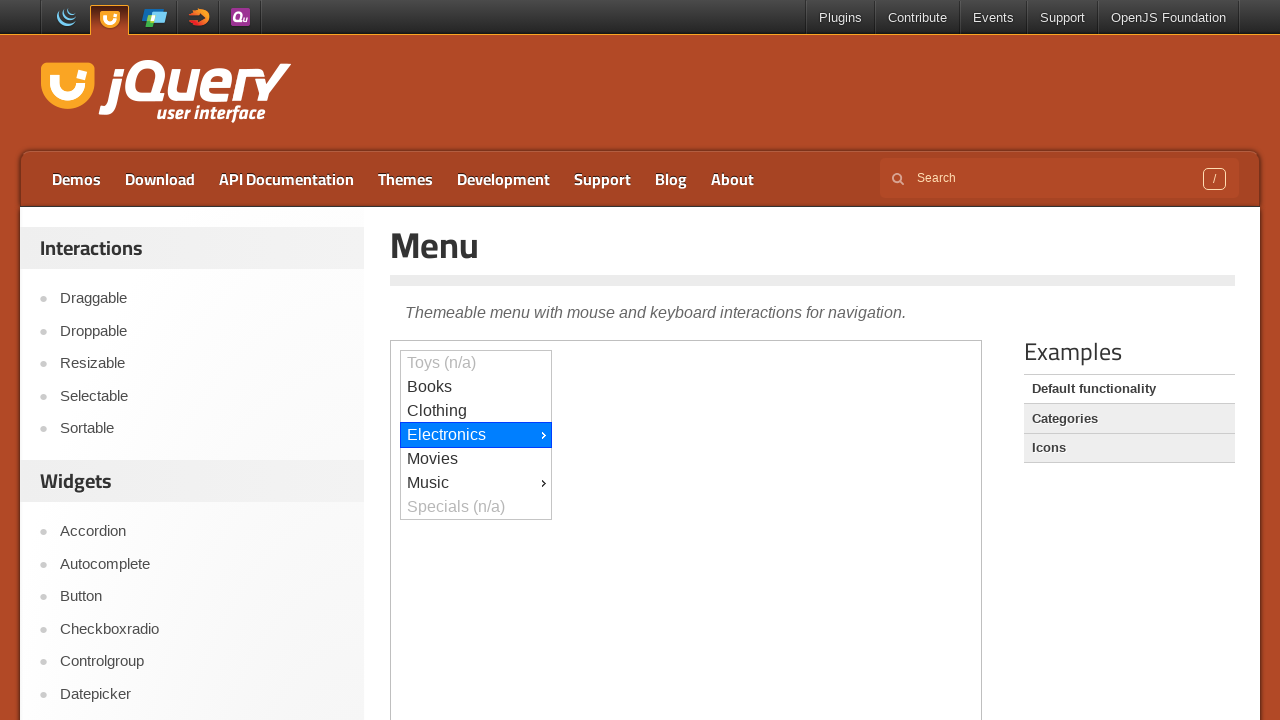

Waited 2 seconds for menu interaction to complete
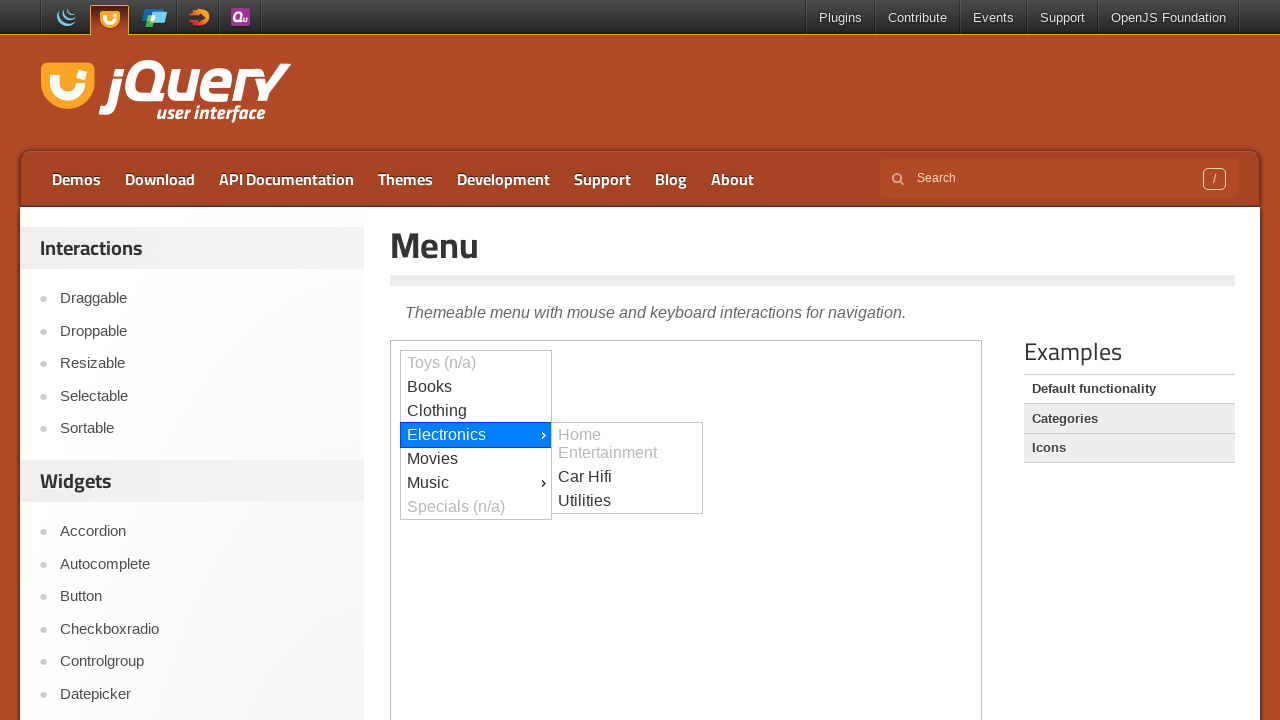

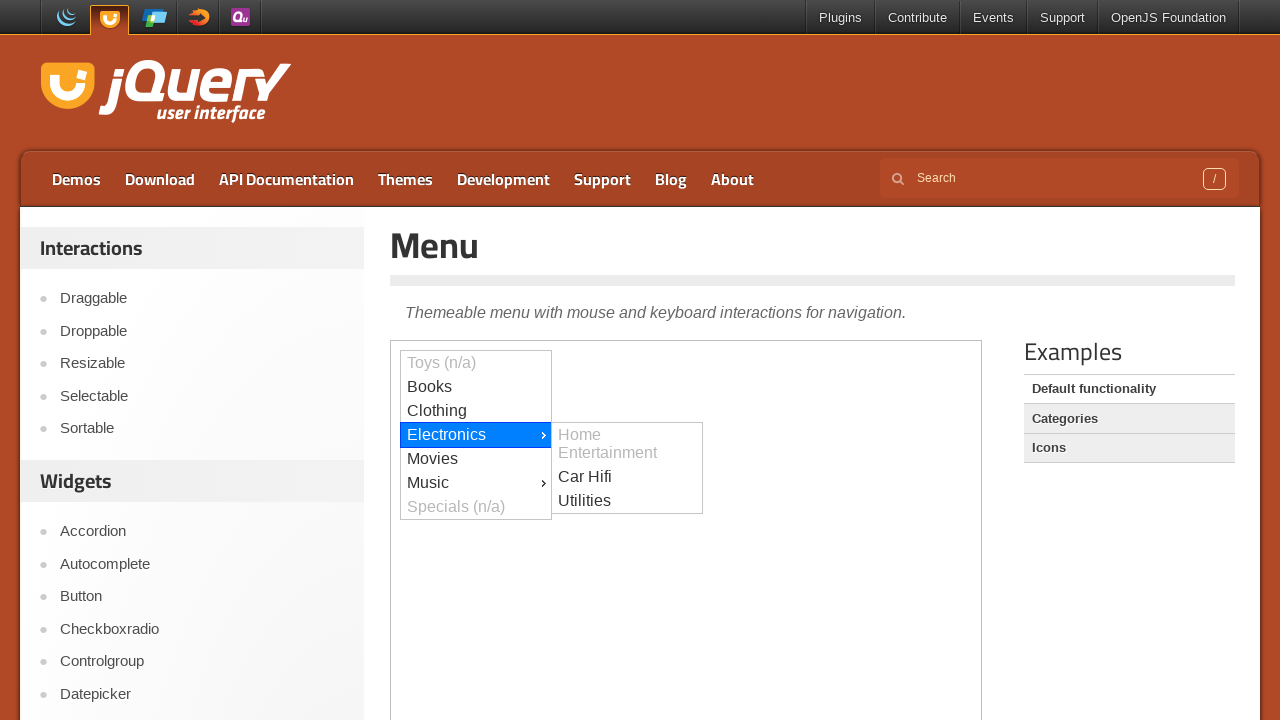